Tests the personal notes application by creating 10 notes with titles and content, then searches for a specific note using the search functionality.

Starting URL: https://material.playwrightvn.com/04-xpath-personal-notes.html

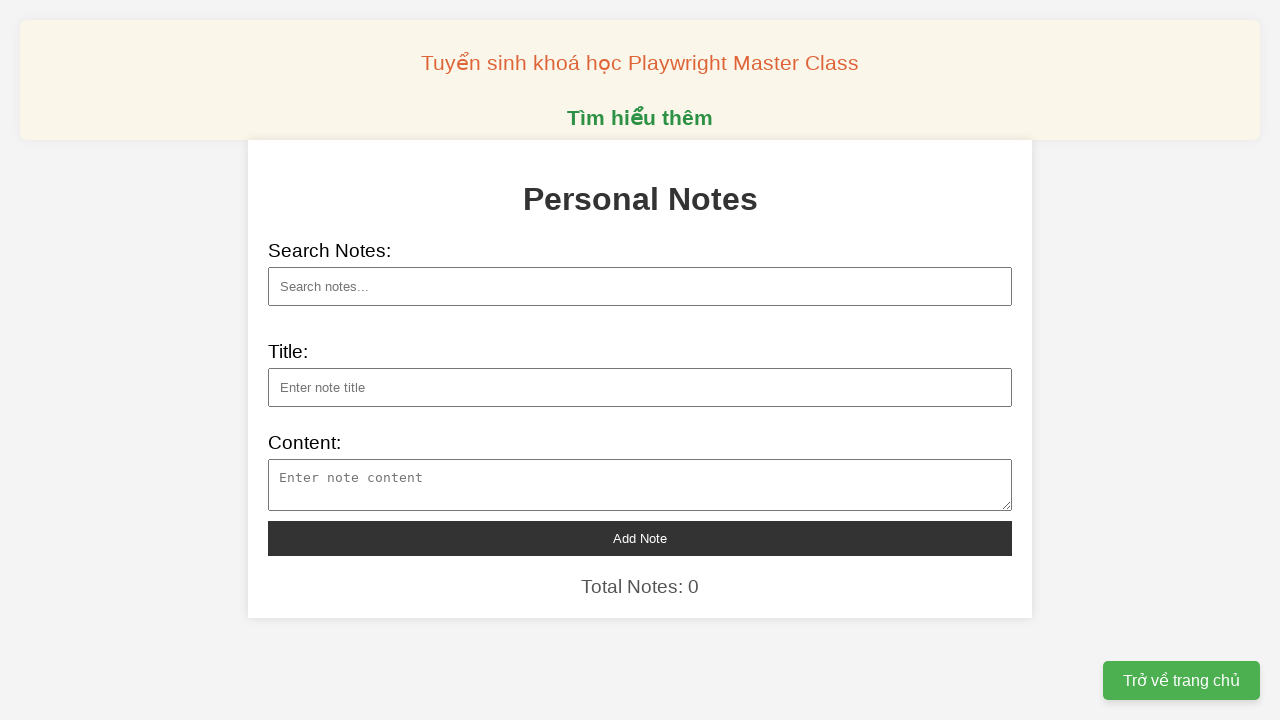

Filled note title with 'Sample Title 1' on xpath=//div/input[@id="note-title"]
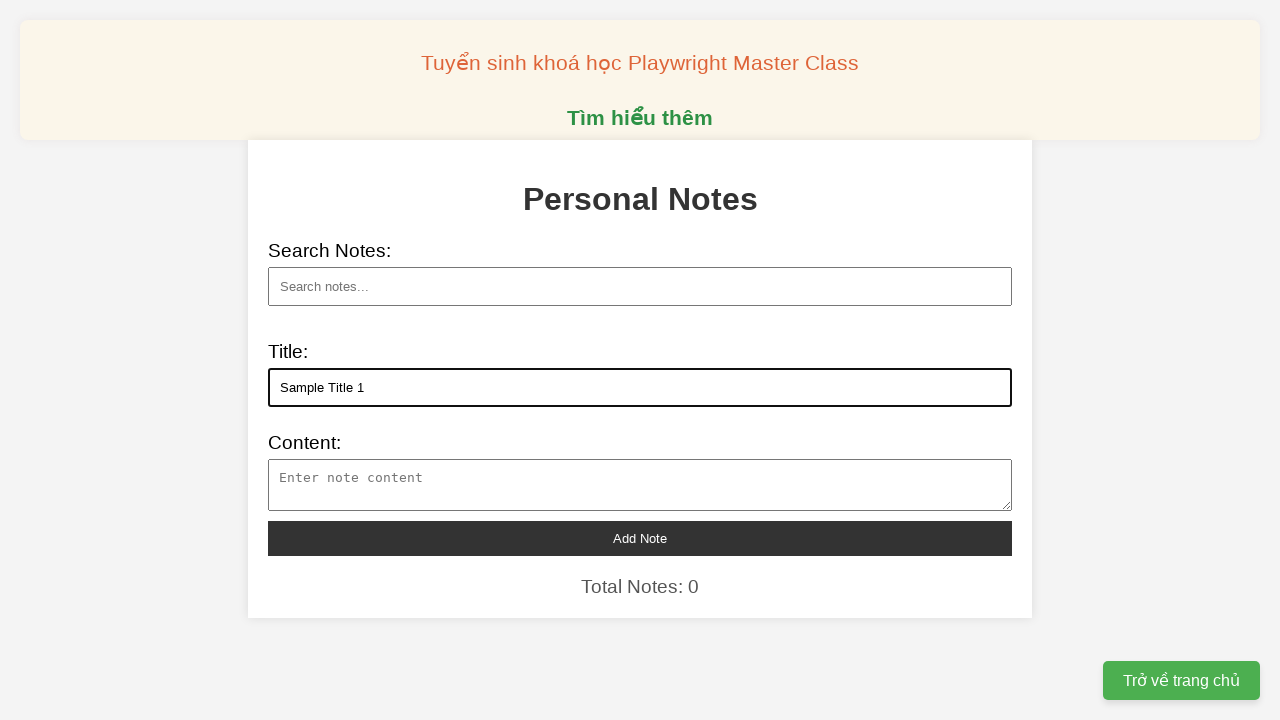

Filled note content with 'Nội dung 1' on xpath=//div/textarea[@id="note-content"]
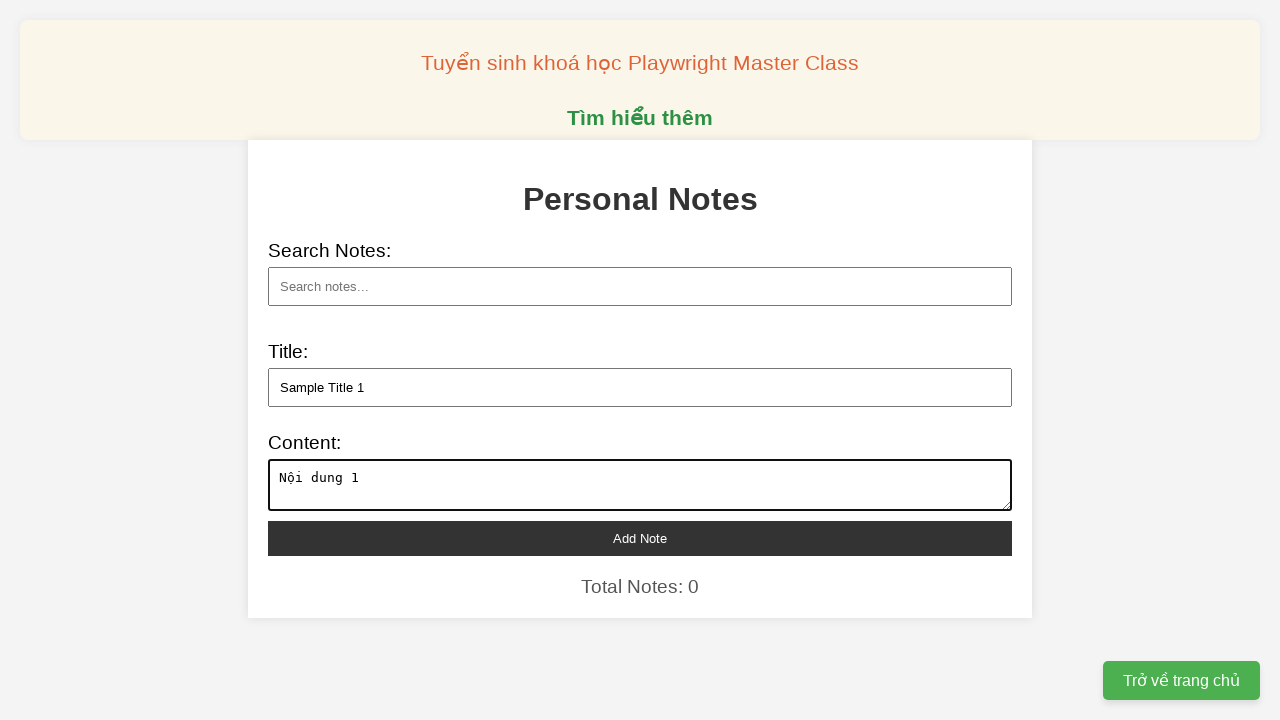

Clicked add note button for note 1 at (640, 538) on xpath=//div/button[@id="add-note"]
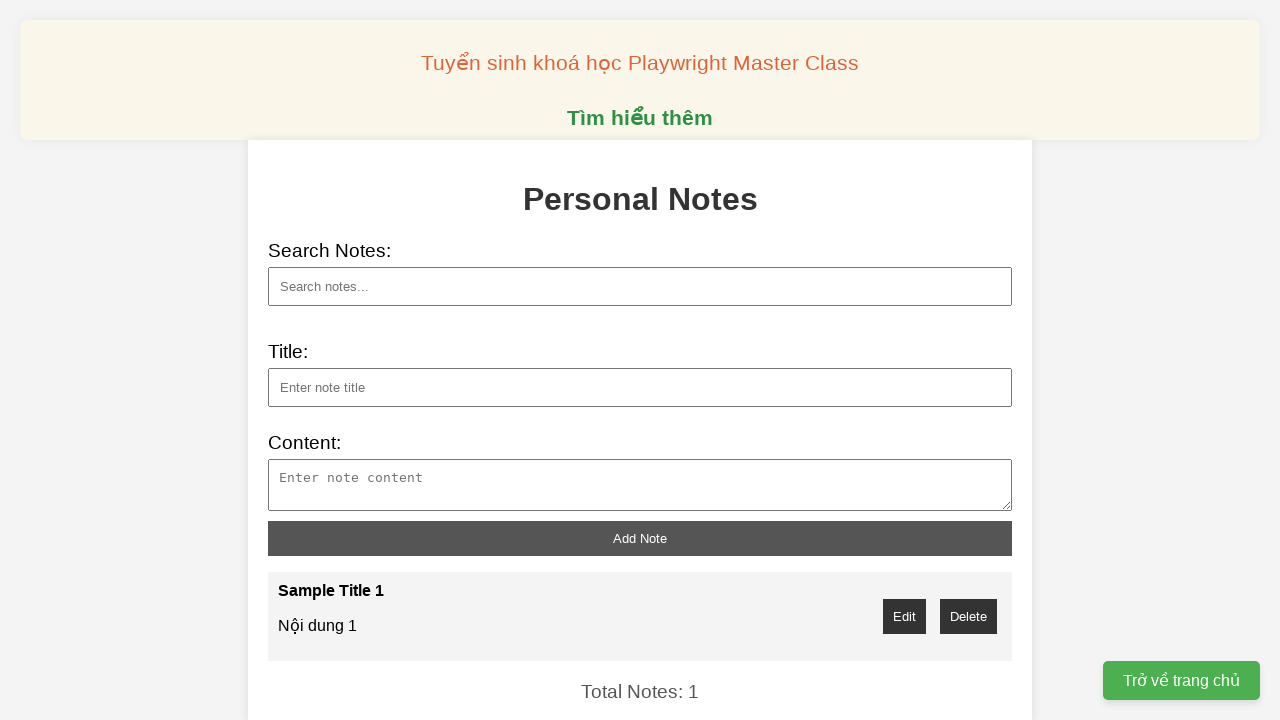

Filled note title with 'Sample Title 2' on xpath=//div/input[@id="note-title"]
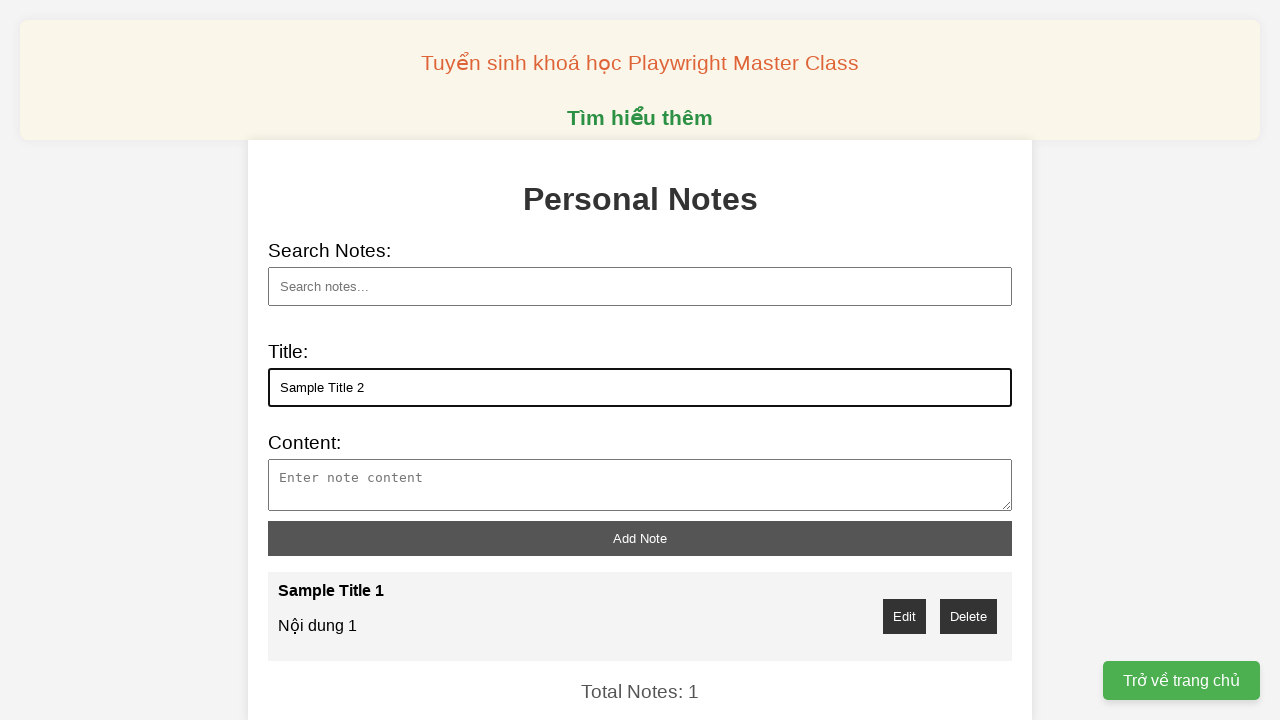

Filled note content with 'Nội dung 2' on xpath=//div/textarea[@id="note-content"]
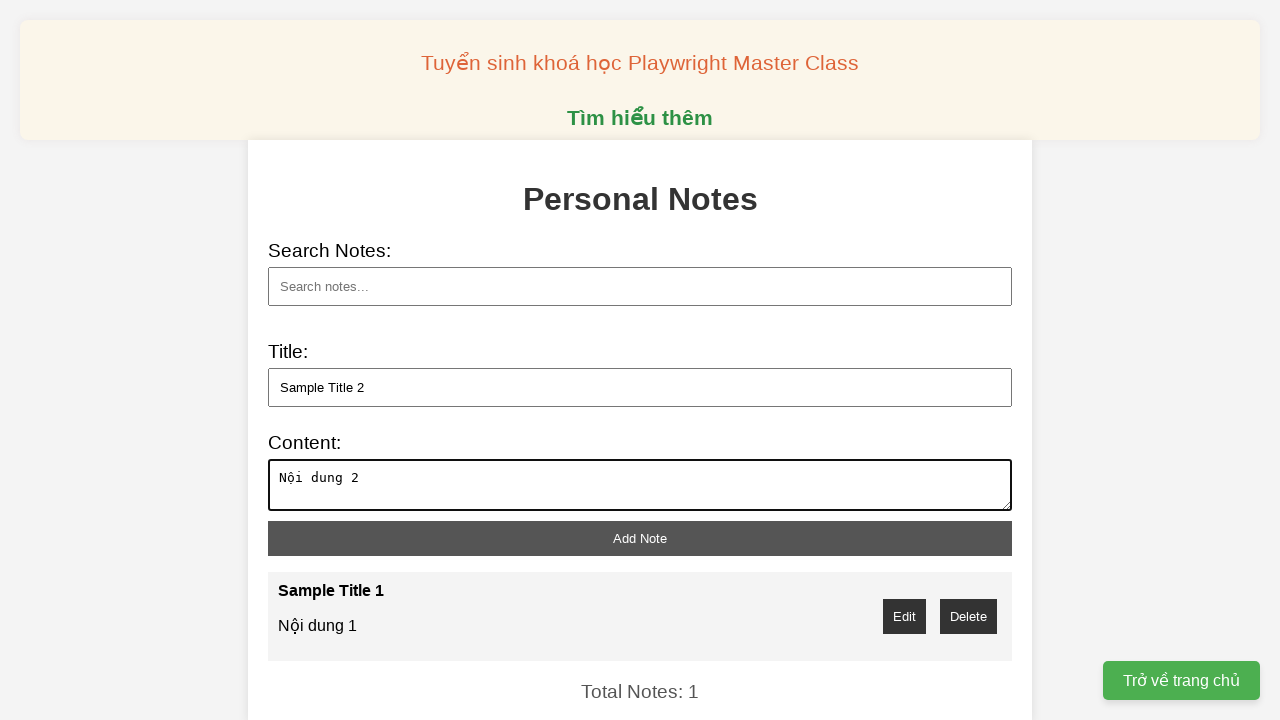

Clicked add note button for note 2 at (640, 538) on xpath=//div/button[@id="add-note"]
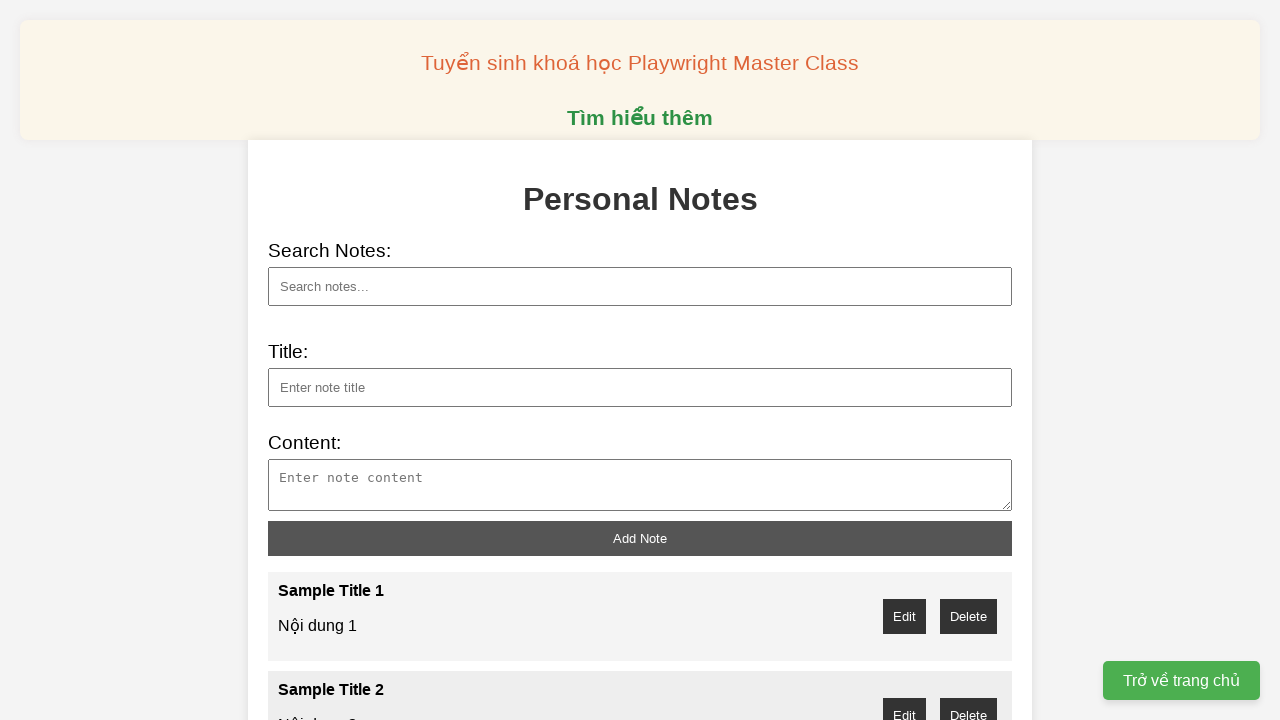

Filled note title with 'Sample Title 3' on xpath=//div/input[@id="note-title"]
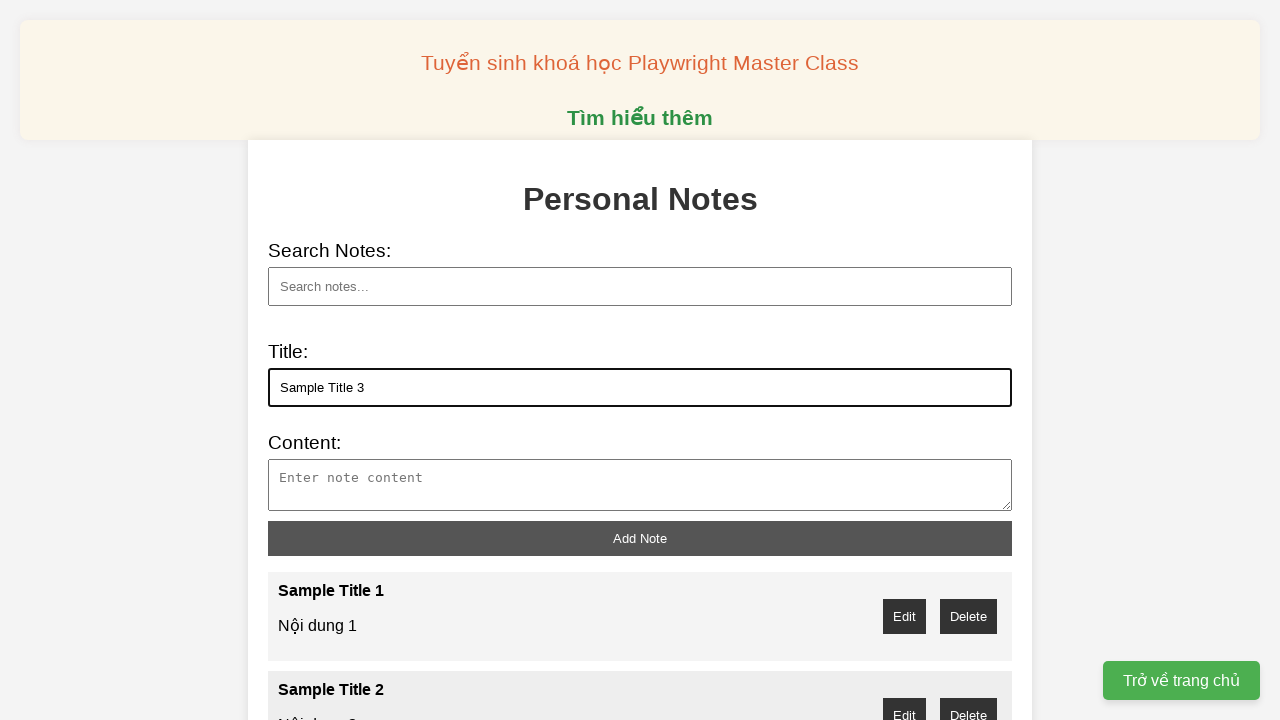

Filled note content with 'Nội dung 3' on xpath=//div/textarea[@id="note-content"]
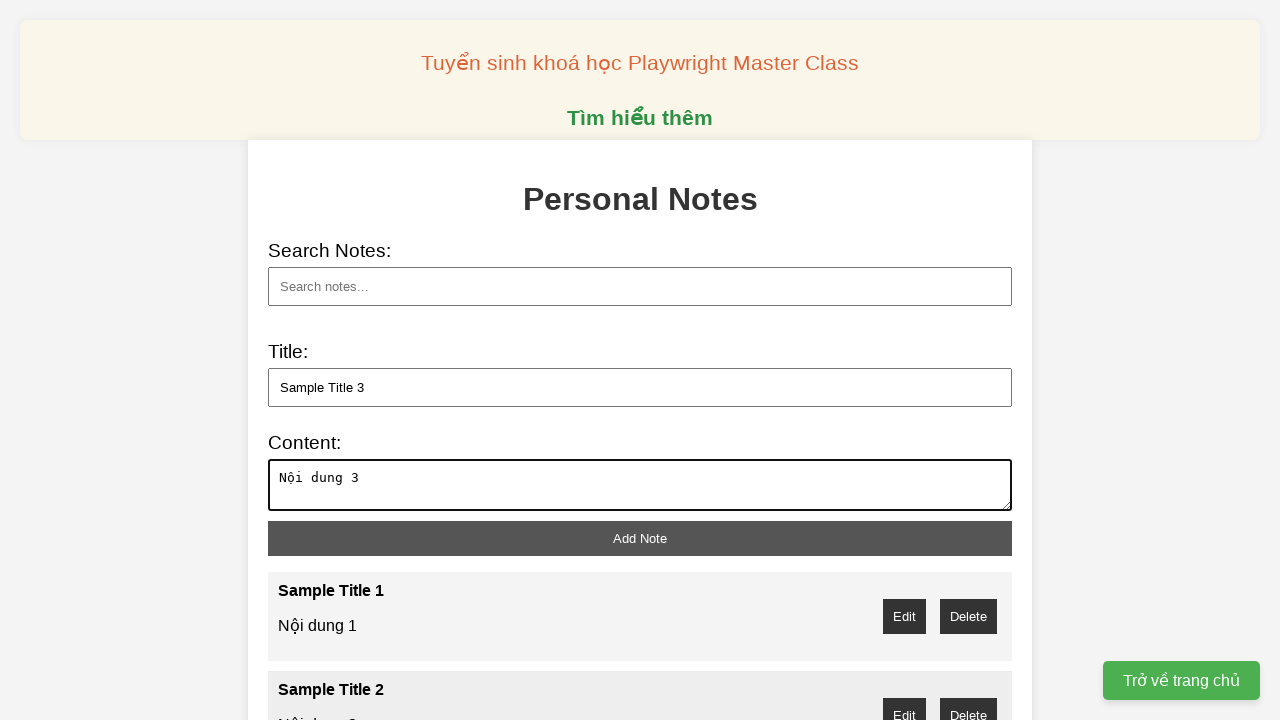

Clicked add note button for note 3 at (640, 538) on xpath=//div/button[@id="add-note"]
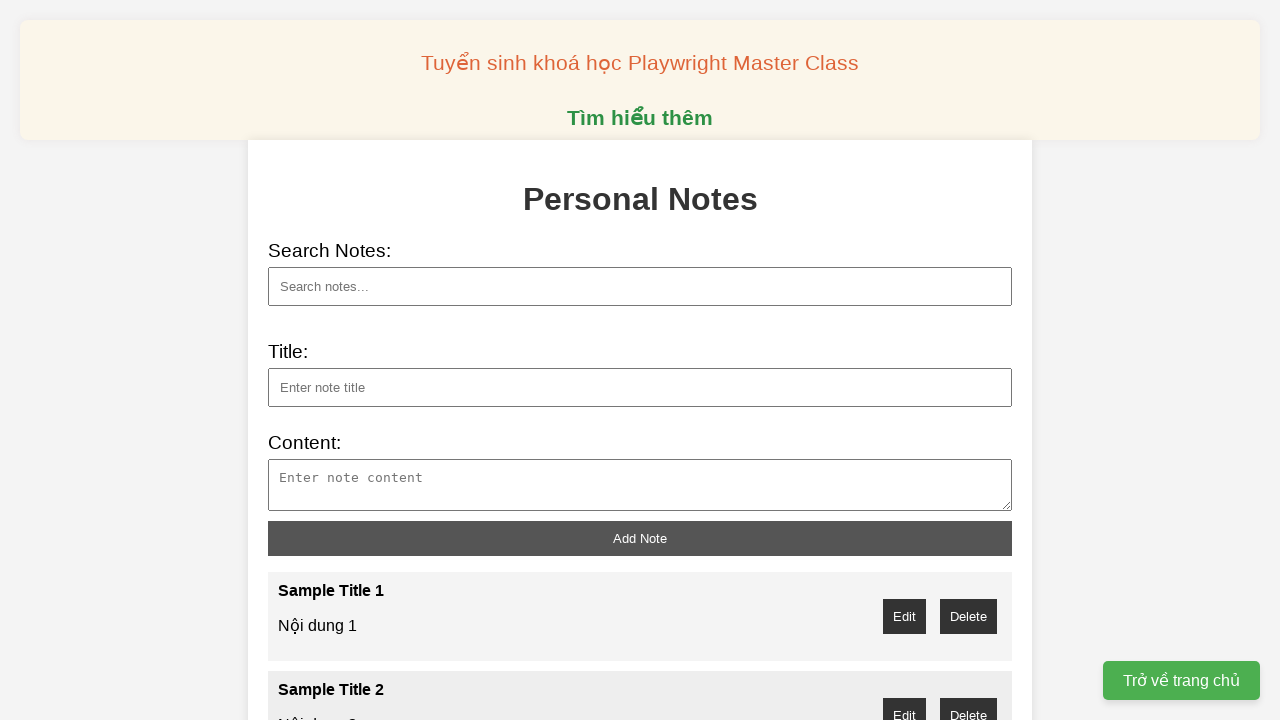

Filled note title with 'Sample Title 4' on xpath=//div/input[@id="note-title"]
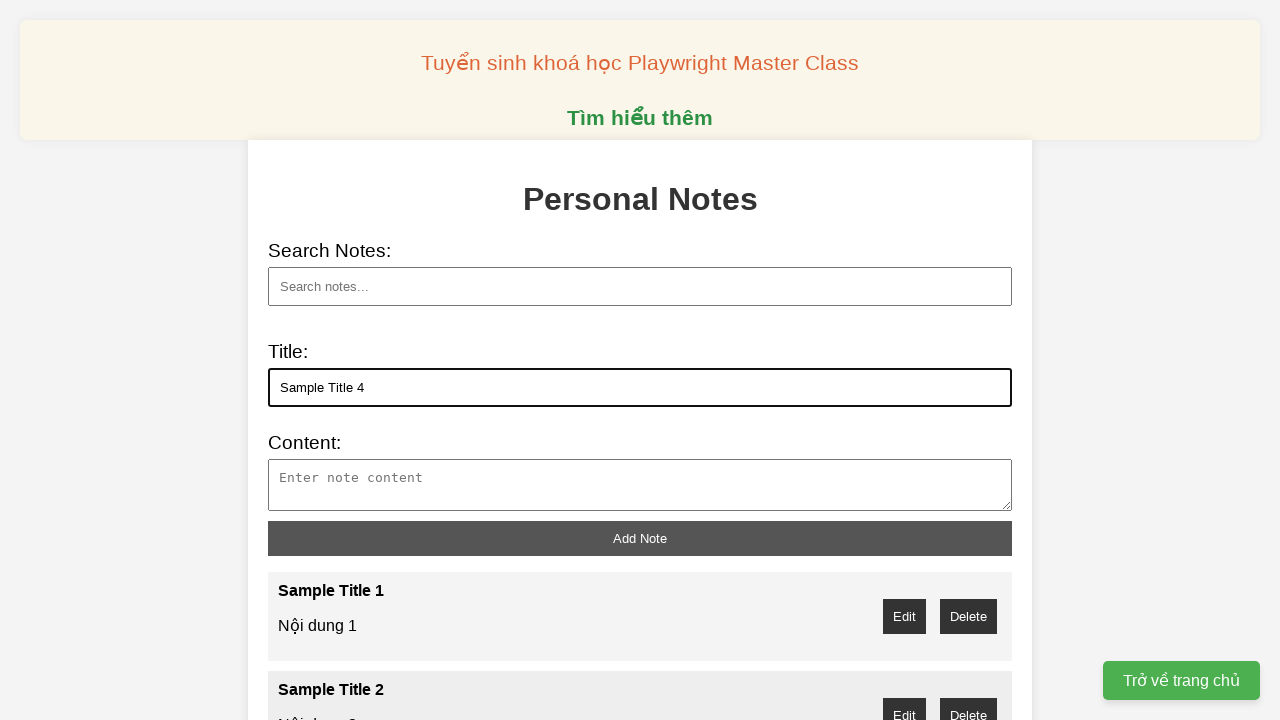

Filled note content with 'Nội dung 4' on xpath=//div/textarea[@id="note-content"]
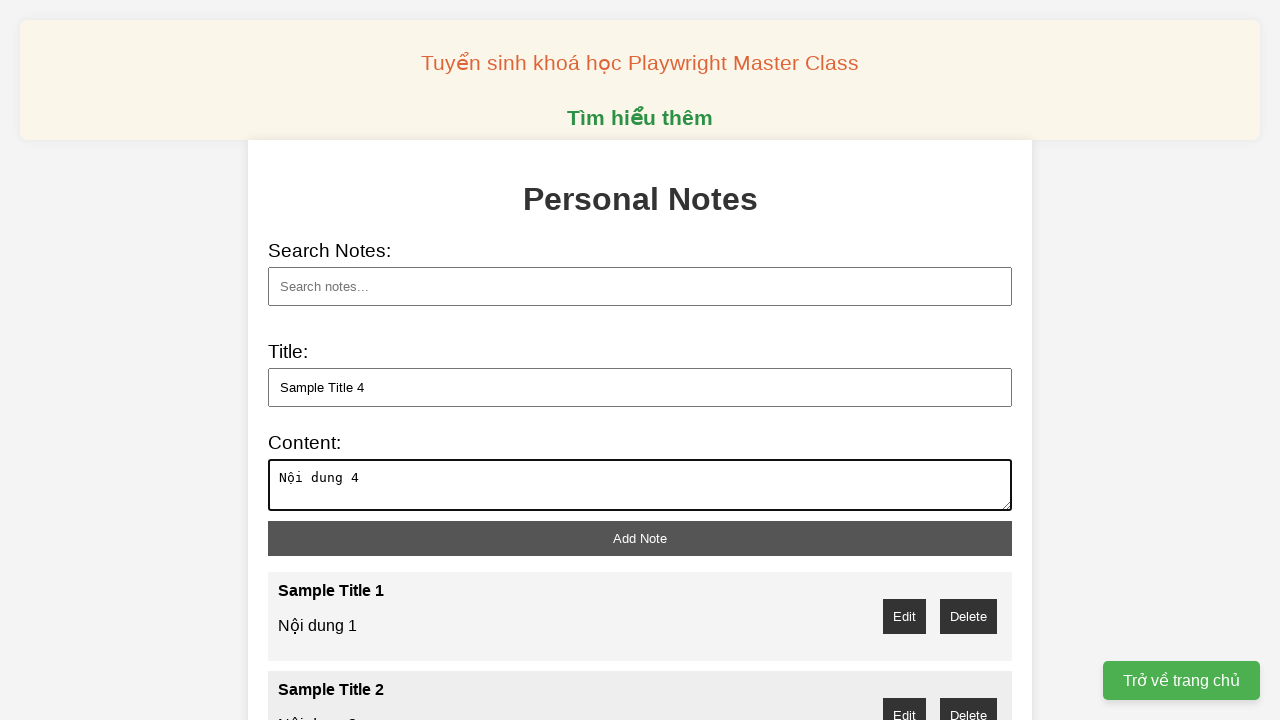

Clicked add note button for note 4 at (640, 538) on xpath=//div/button[@id="add-note"]
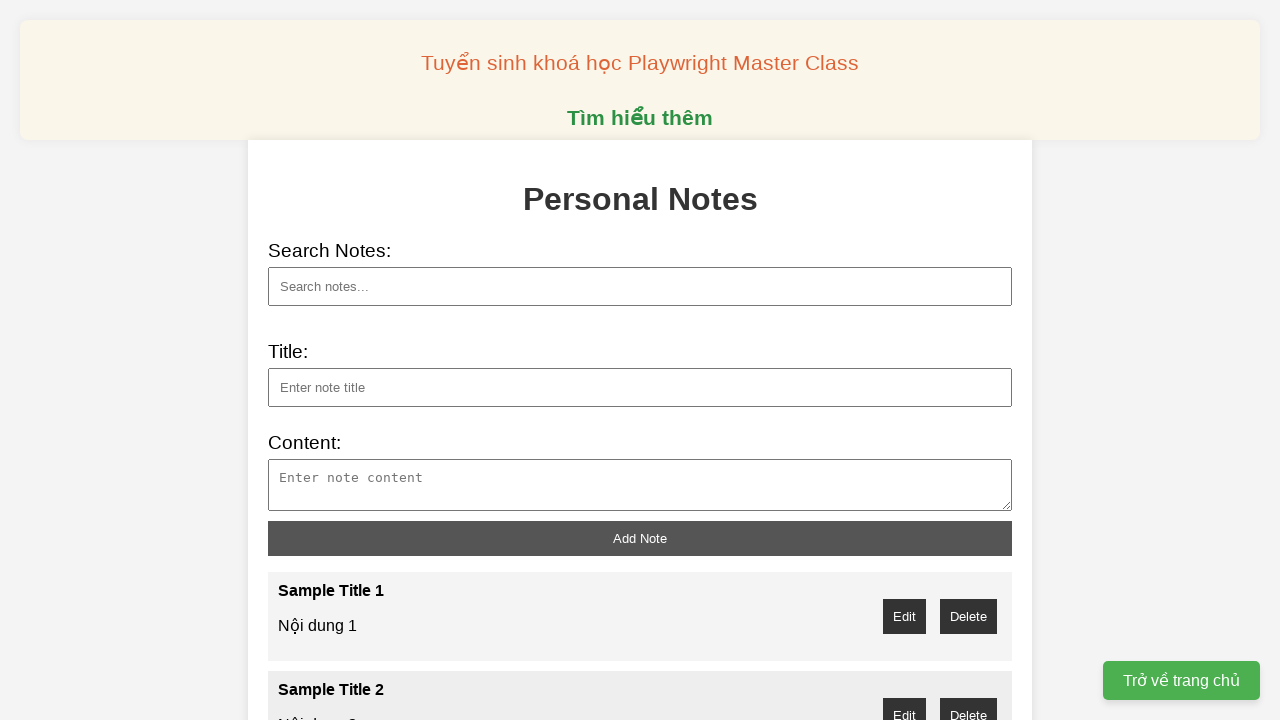

Filled note title with 'Sample Title 5' on xpath=//div/input[@id="note-title"]
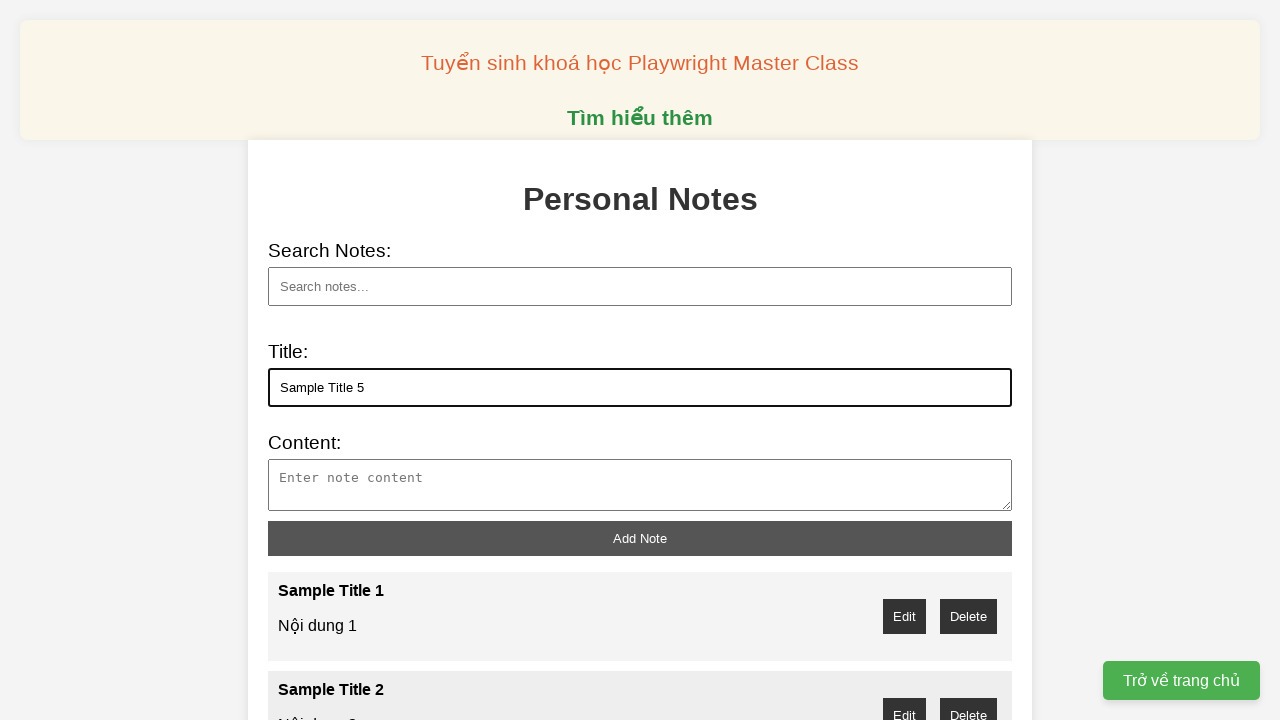

Filled note content with 'Nội dung 5' on xpath=//div/textarea[@id="note-content"]
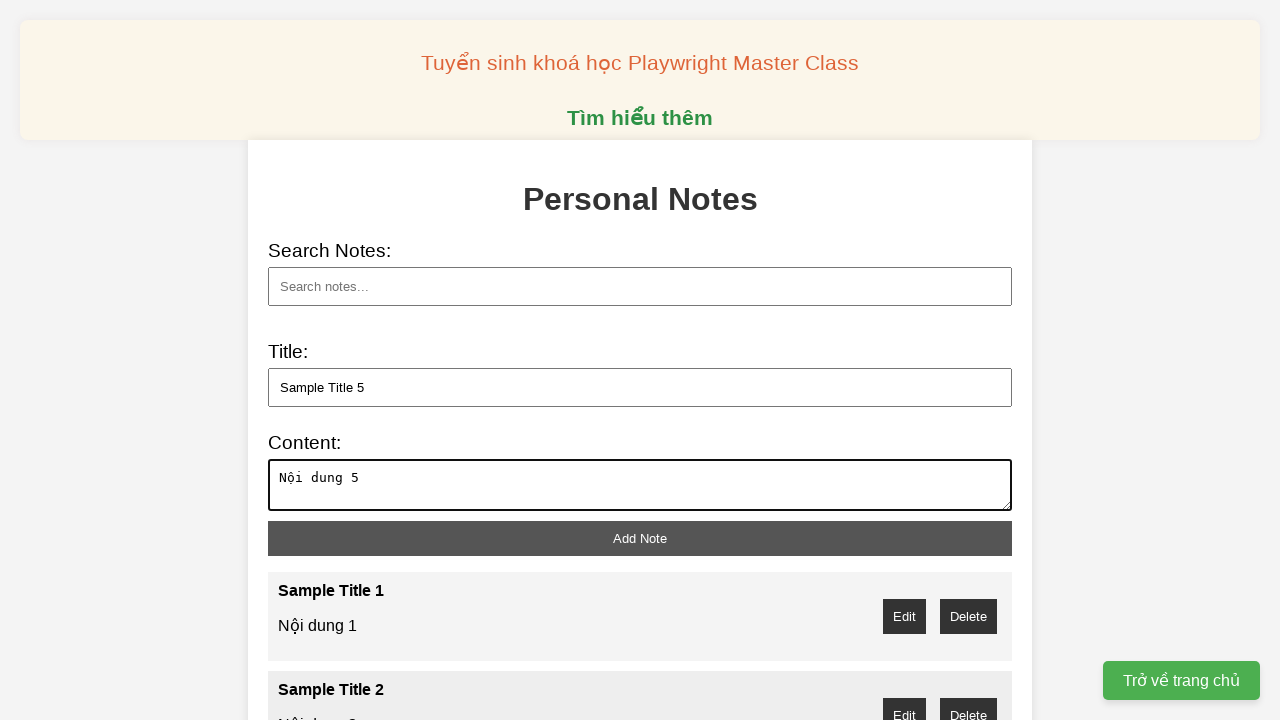

Clicked add note button for note 5 at (640, 538) on xpath=//div/button[@id="add-note"]
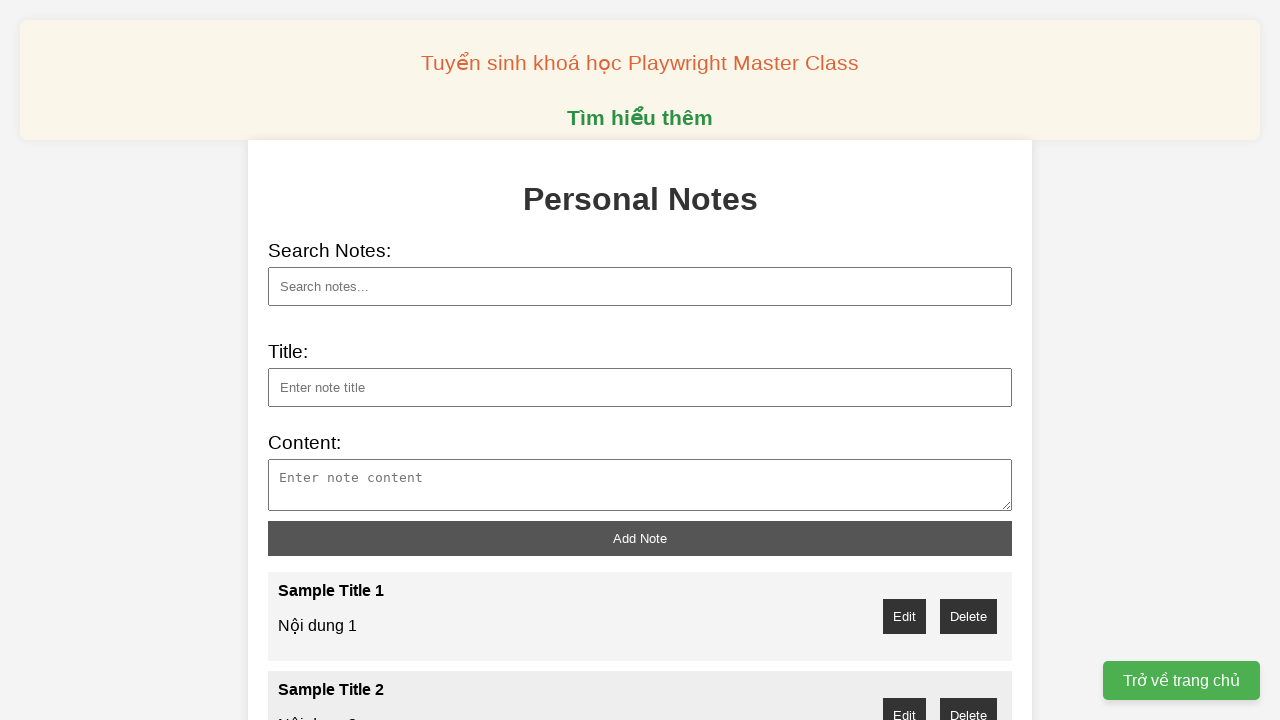

Filled note title with 'Sample Title 6' on xpath=//div/input[@id="note-title"]
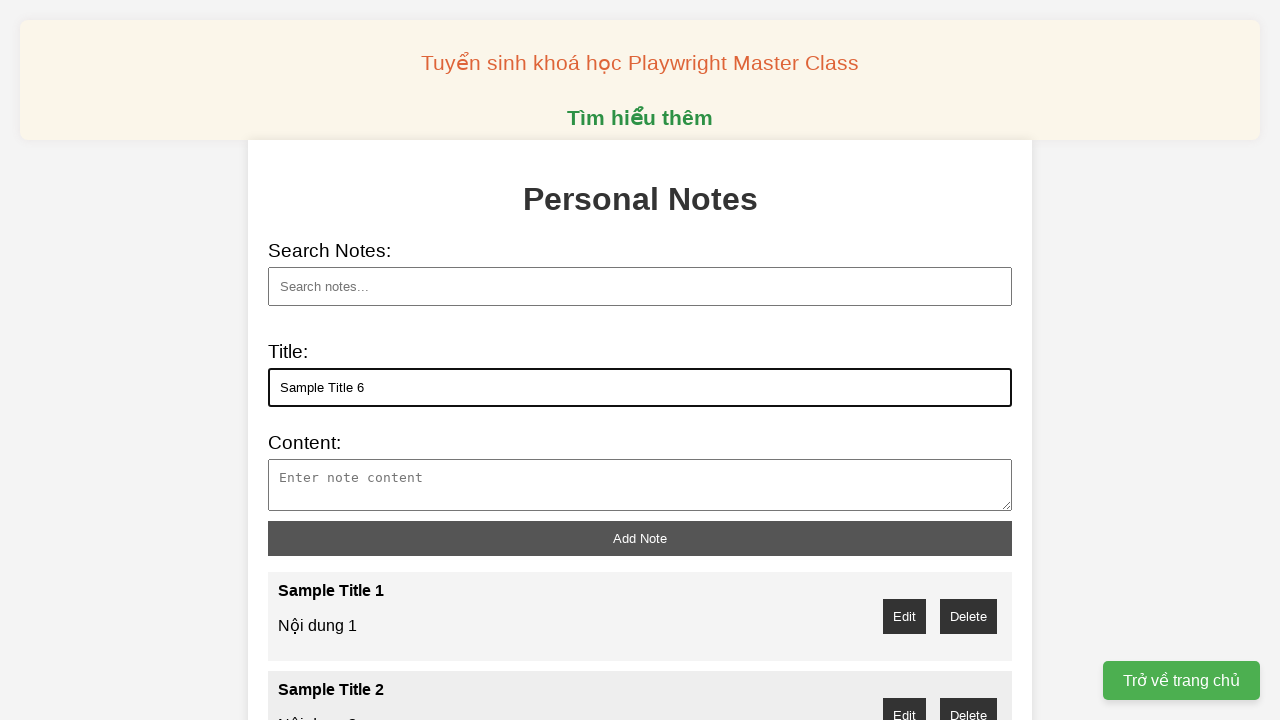

Filled note content with 'Nội dung 6' on xpath=//div/textarea[@id="note-content"]
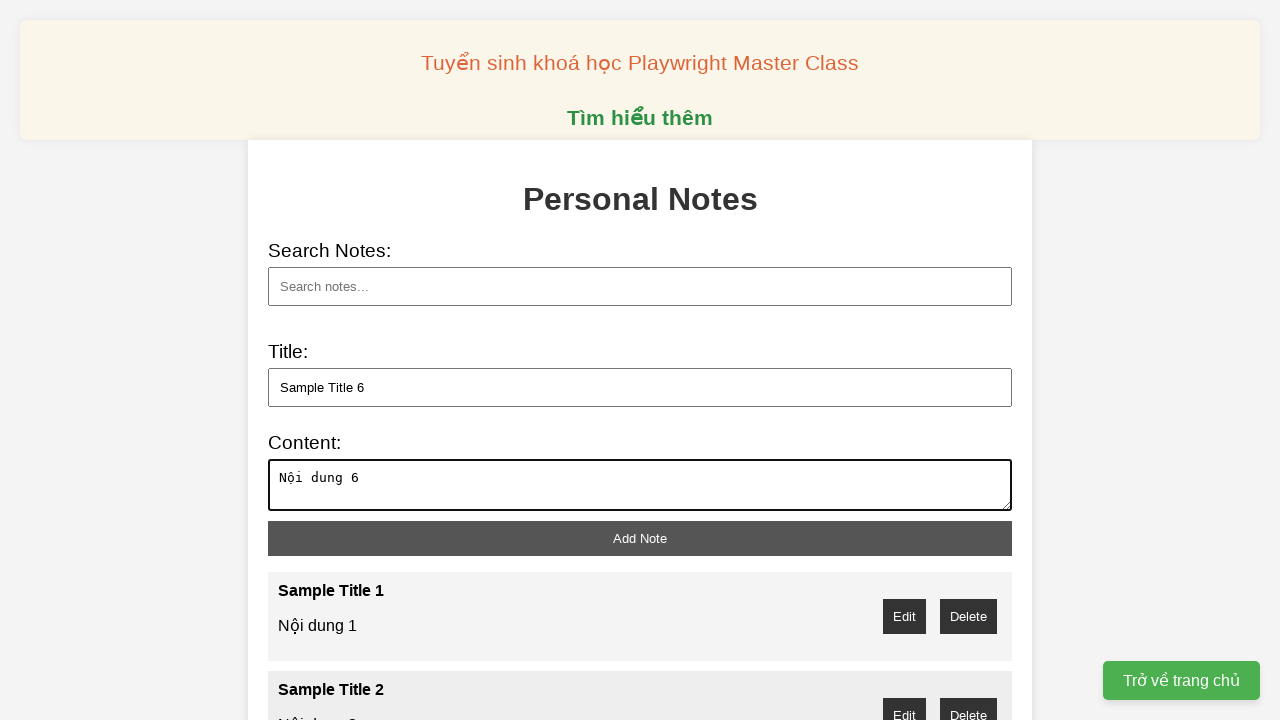

Clicked add note button for note 6 at (640, 538) on xpath=//div/button[@id="add-note"]
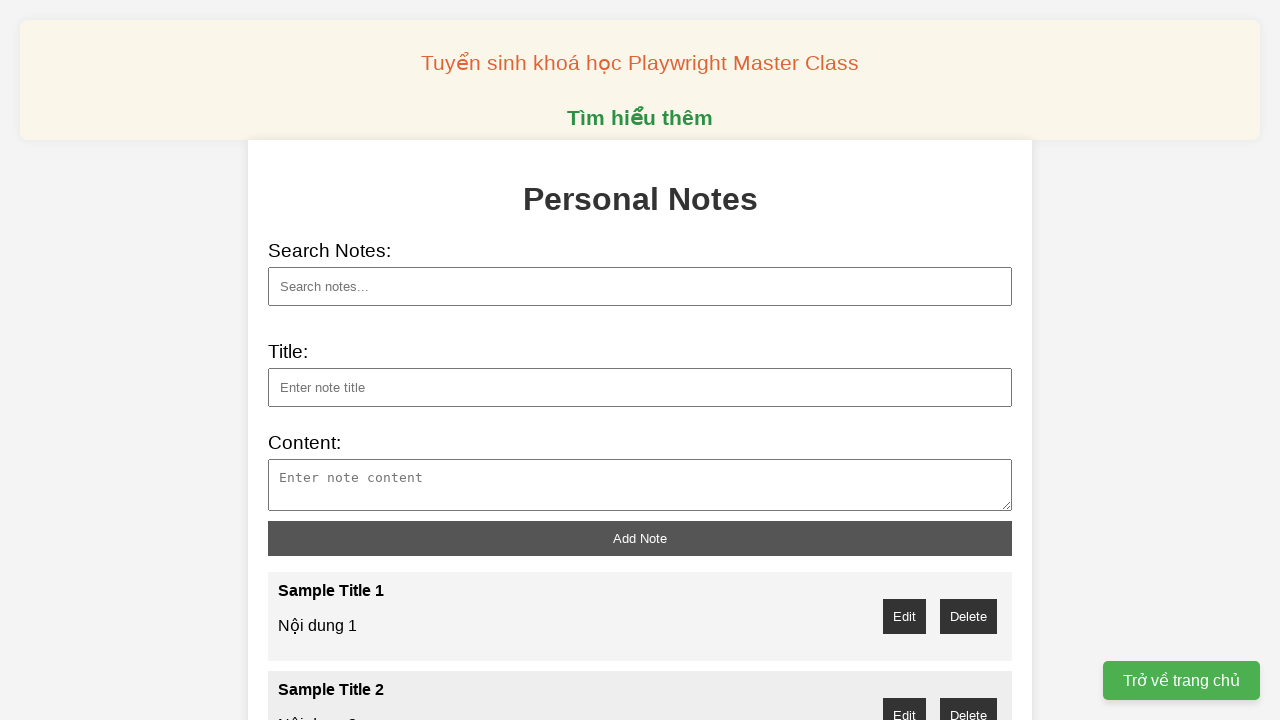

Filled note title with 'Sample Title 7' on xpath=//div/input[@id="note-title"]
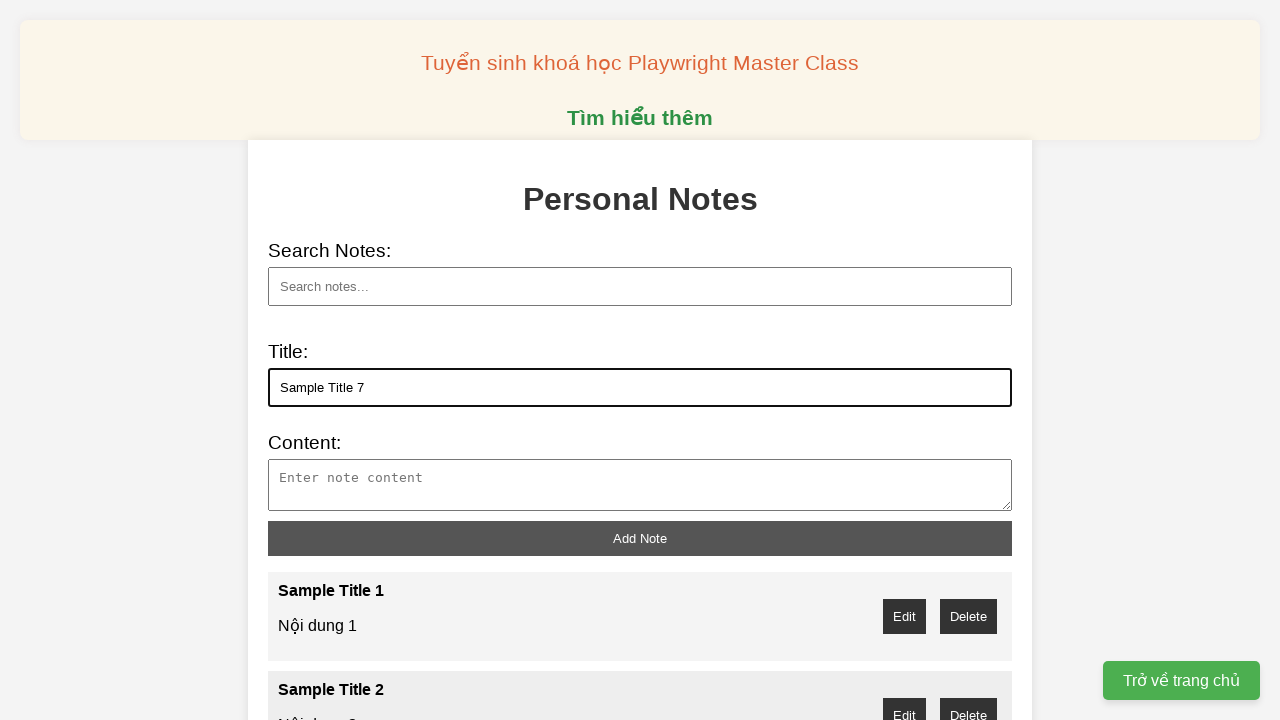

Filled note content with 'Nội dung 7' on xpath=//div/textarea[@id="note-content"]
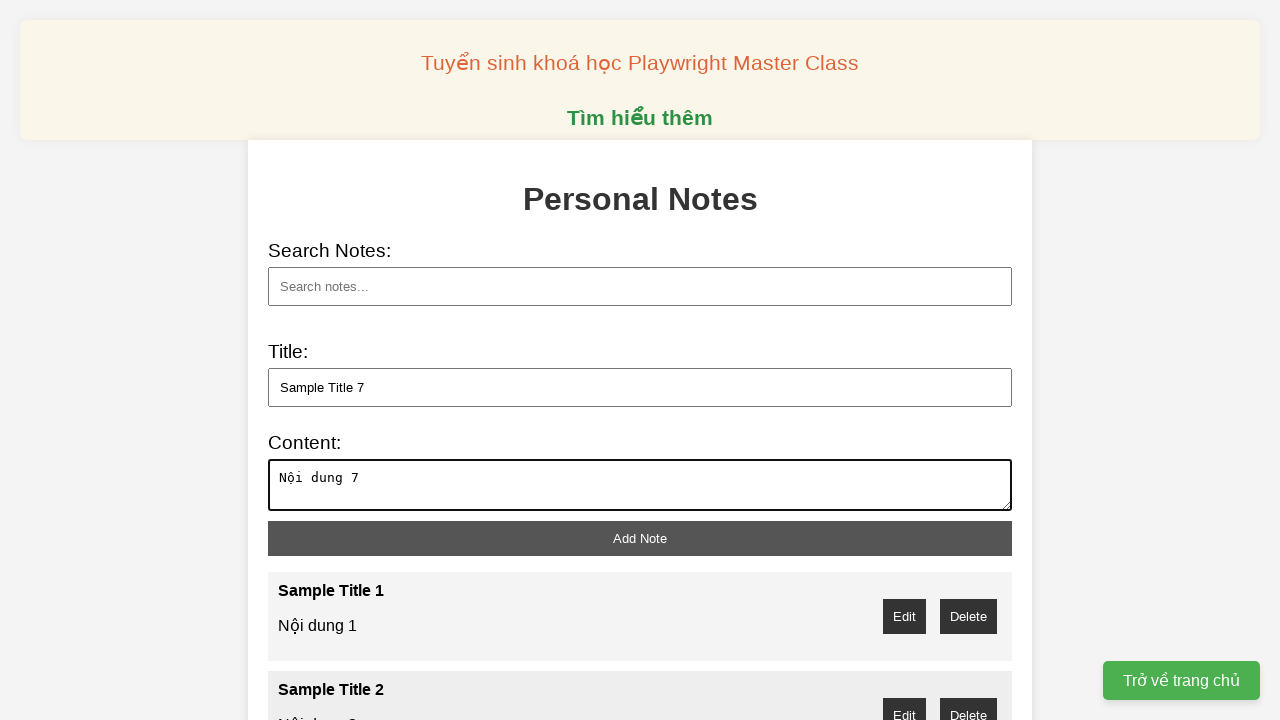

Clicked add note button for note 7 at (640, 538) on xpath=//div/button[@id="add-note"]
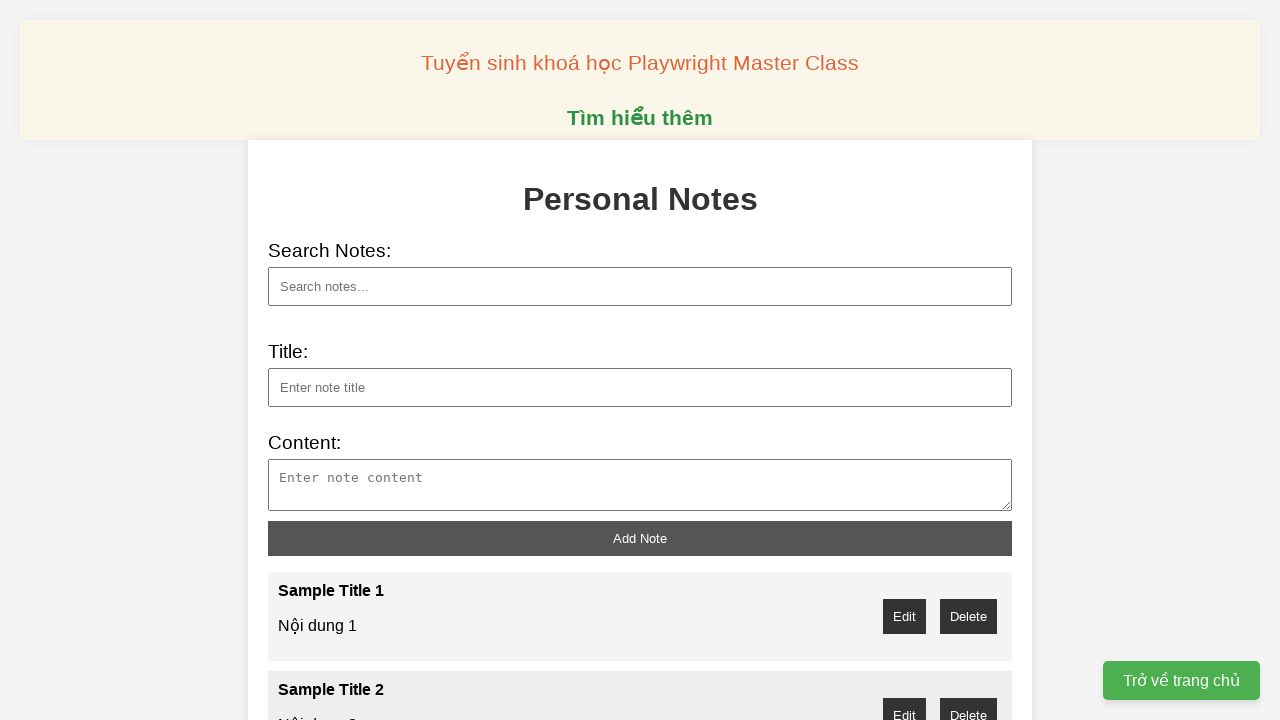

Filled note title with 'Sample Title 8' on xpath=//div/input[@id="note-title"]
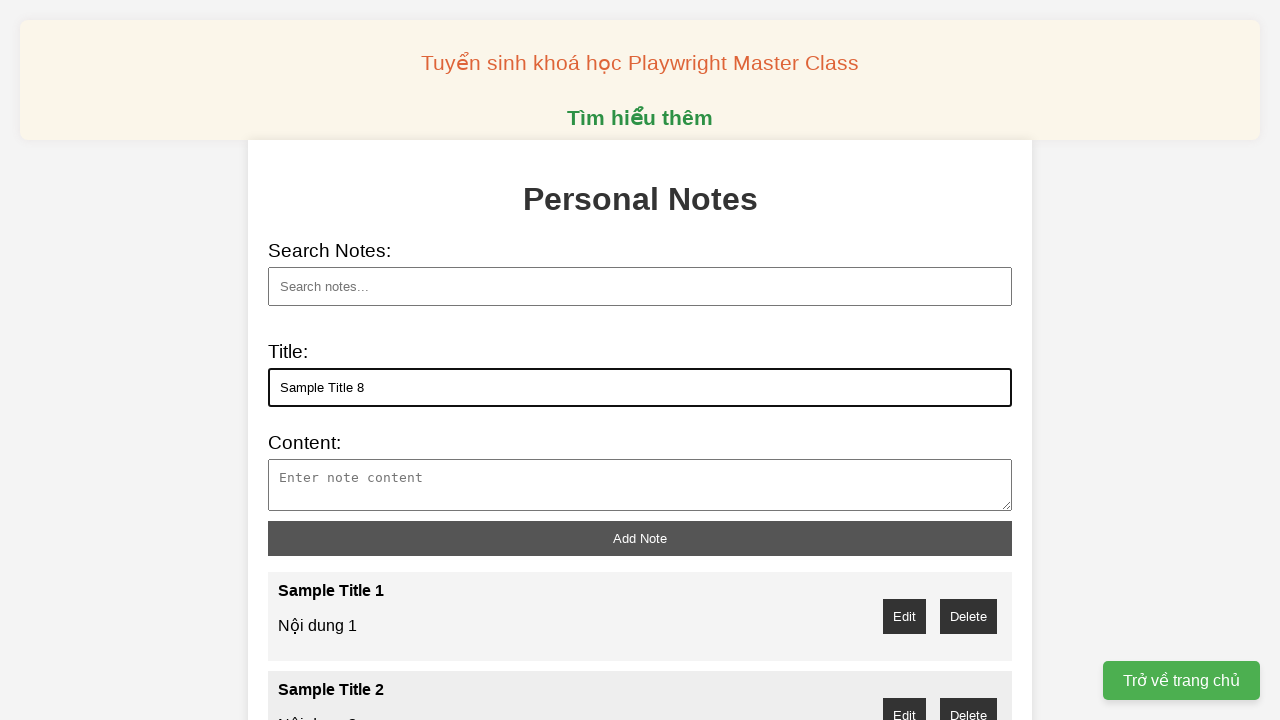

Filled note content with 'Nội dung 8' on xpath=//div/textarea[@id="note-content"]
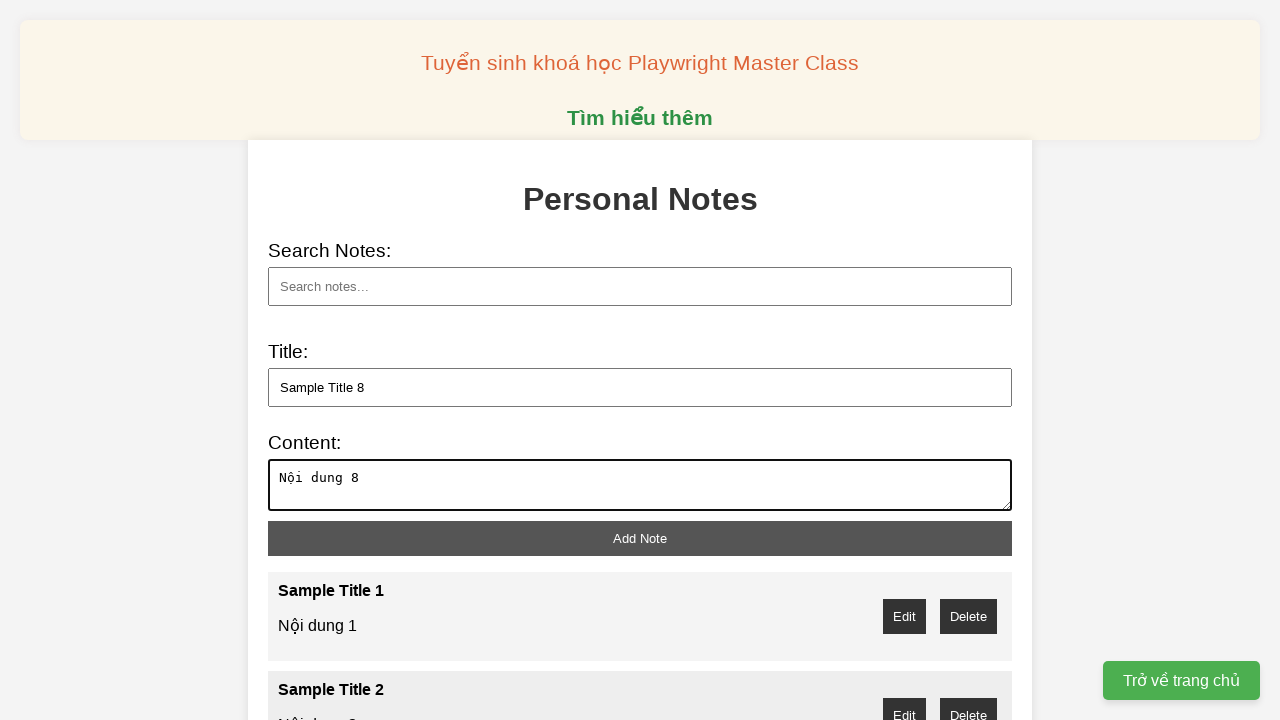

Clicked add note button for note 8 at (640, 538) on xpath=//div/button[@id="add-note"]
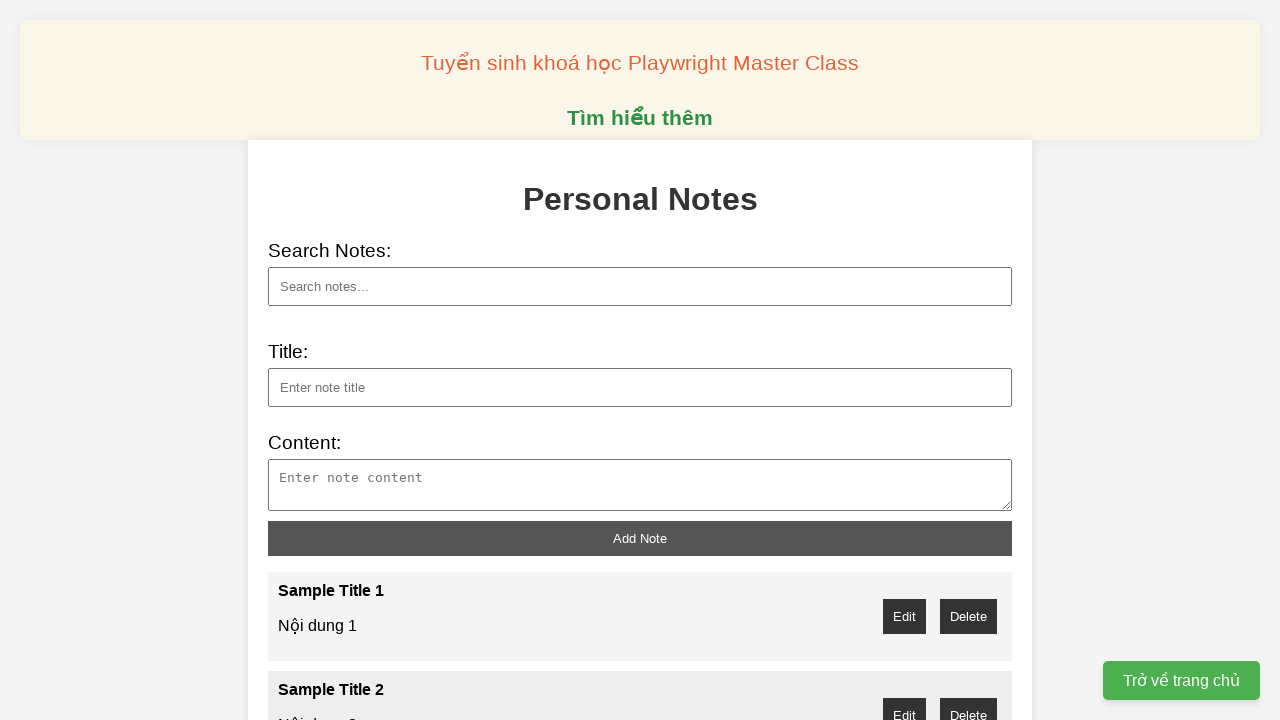

Filled note title with 'Sample Title 9' on xpath=//div/input[@id="note-title"]
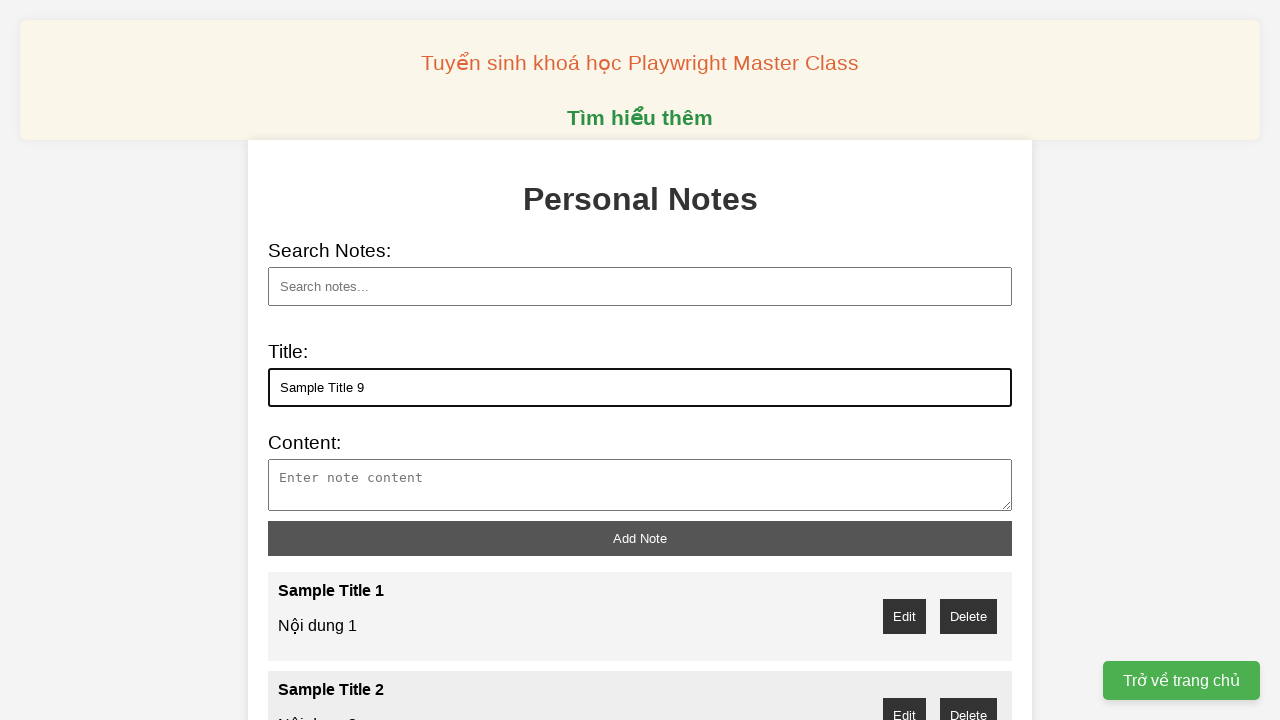

Filled note content with 'Nội dung 9' on xpath=//div/textarea[@id="note-content"]
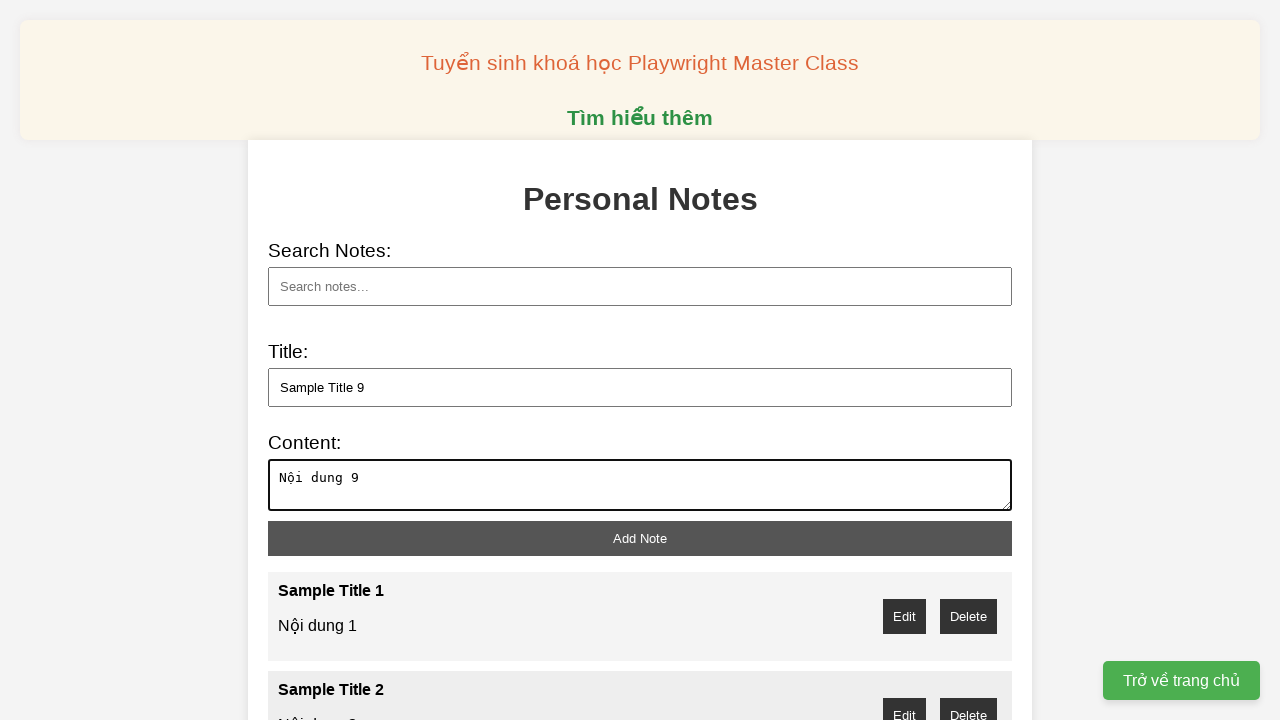

Clicked add note button for note 9 at (640, 538) on xpath=//div/button[@id="add-note"]
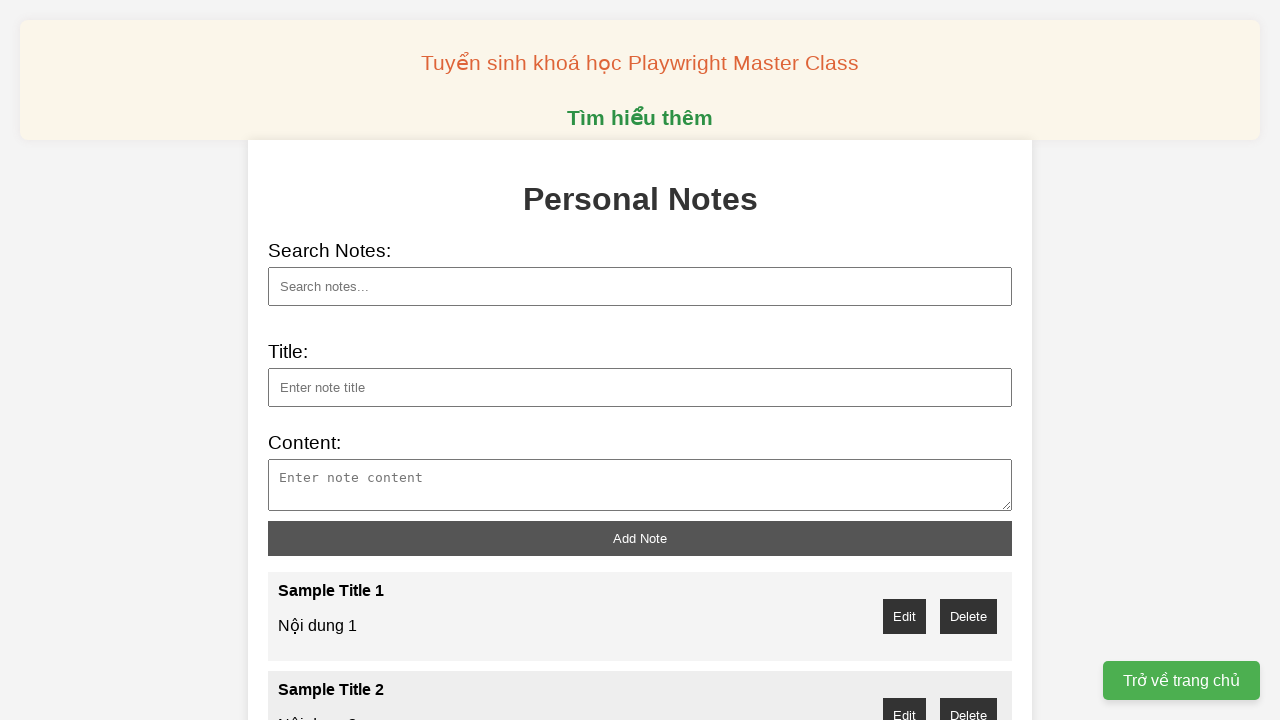

Filled note title with 'Sample Title 10' on xpath=//div/input[@id="note-title"]
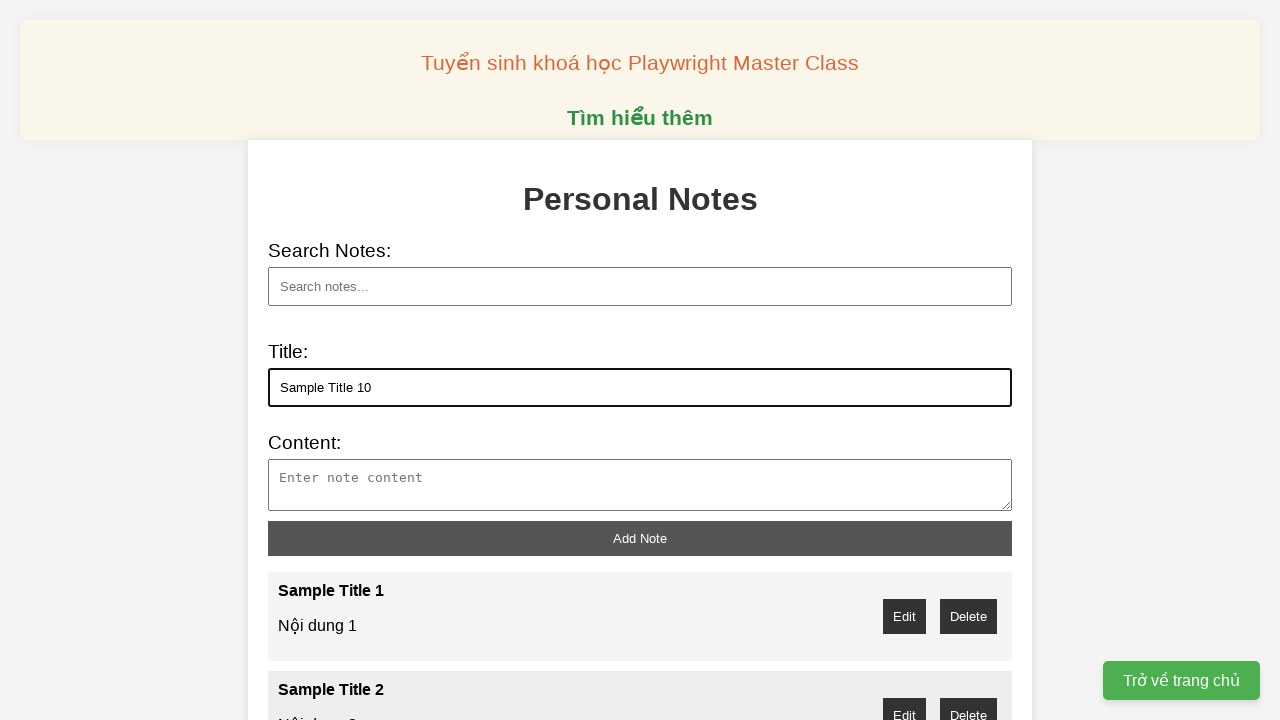

Filled note content with 'Nội dung 10' on xpath=//div/textarea[@id="note-content"]
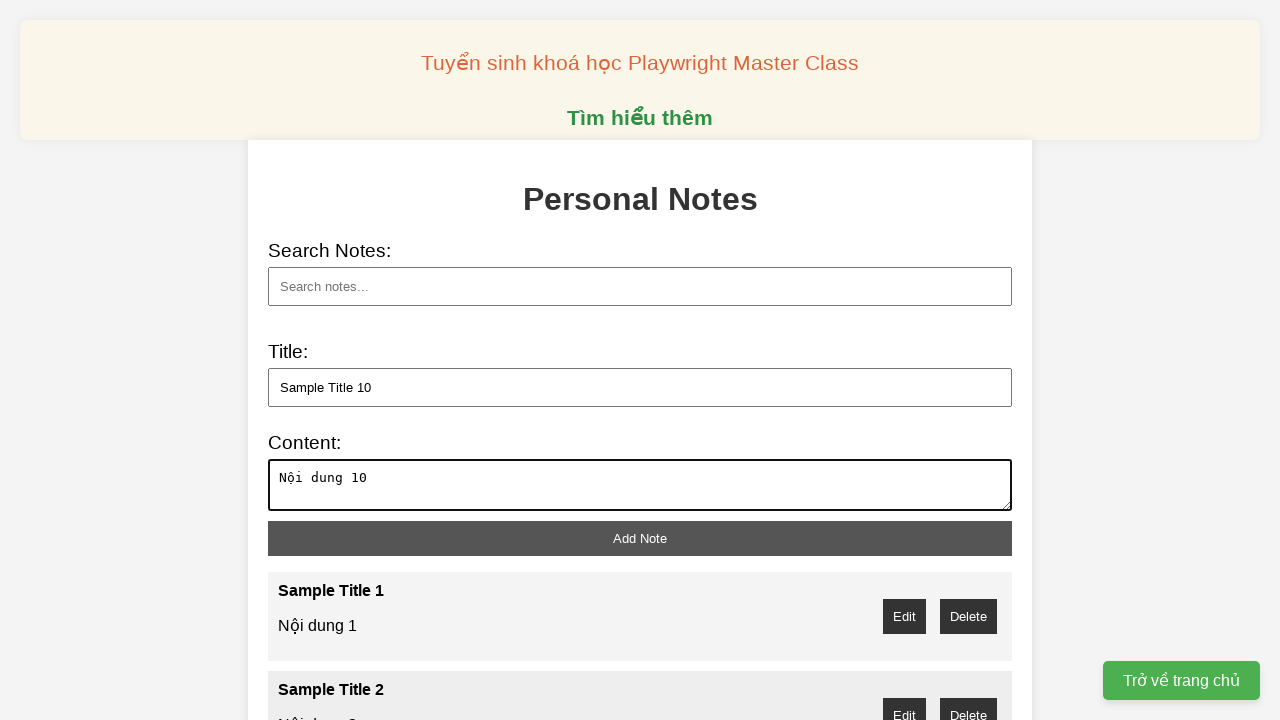

Clicked add note button for note 10 at (640, 538) on xpath=//div/button[@id="add-note"]
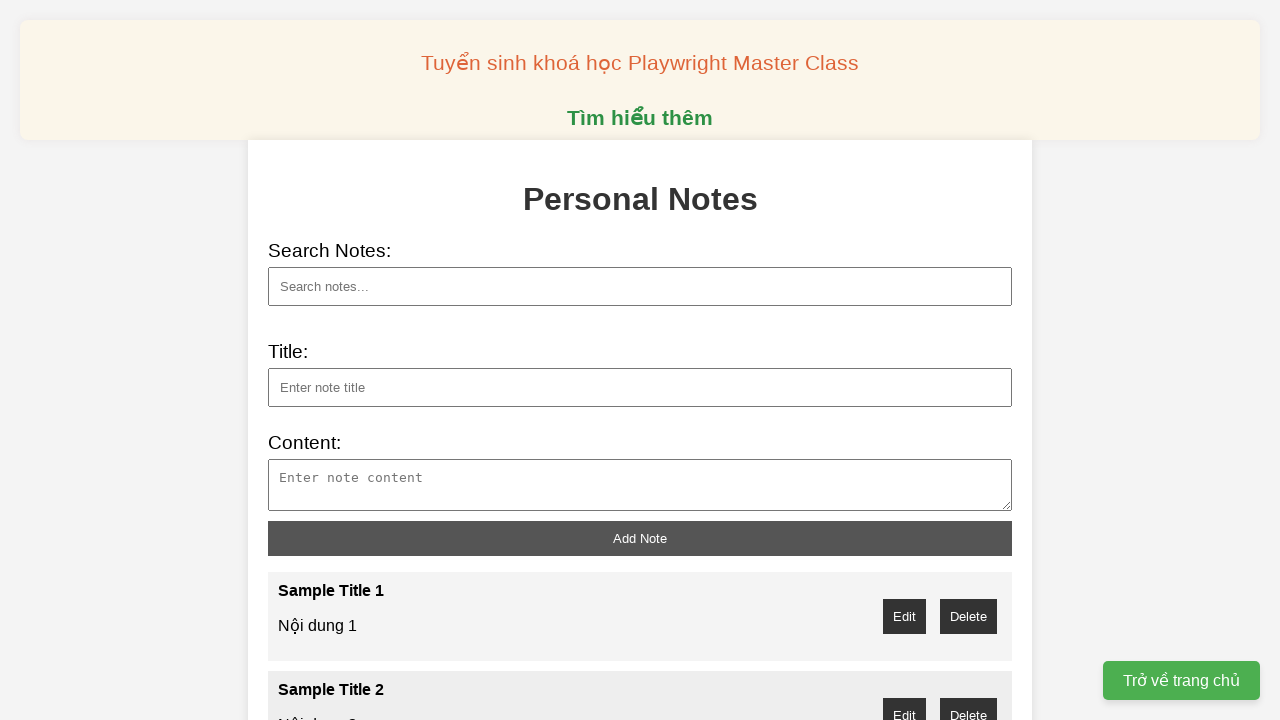

Filled search field with 'Sample Title 5' on xpath=//div/input[@id="search"]
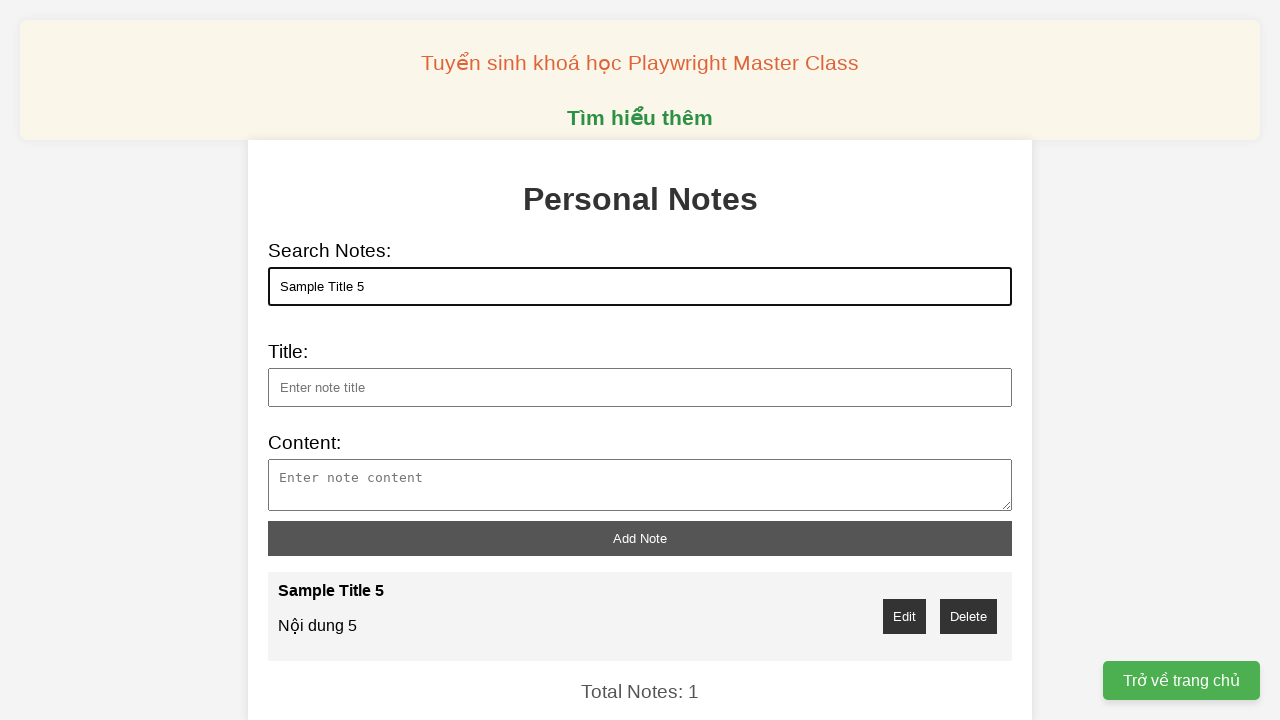

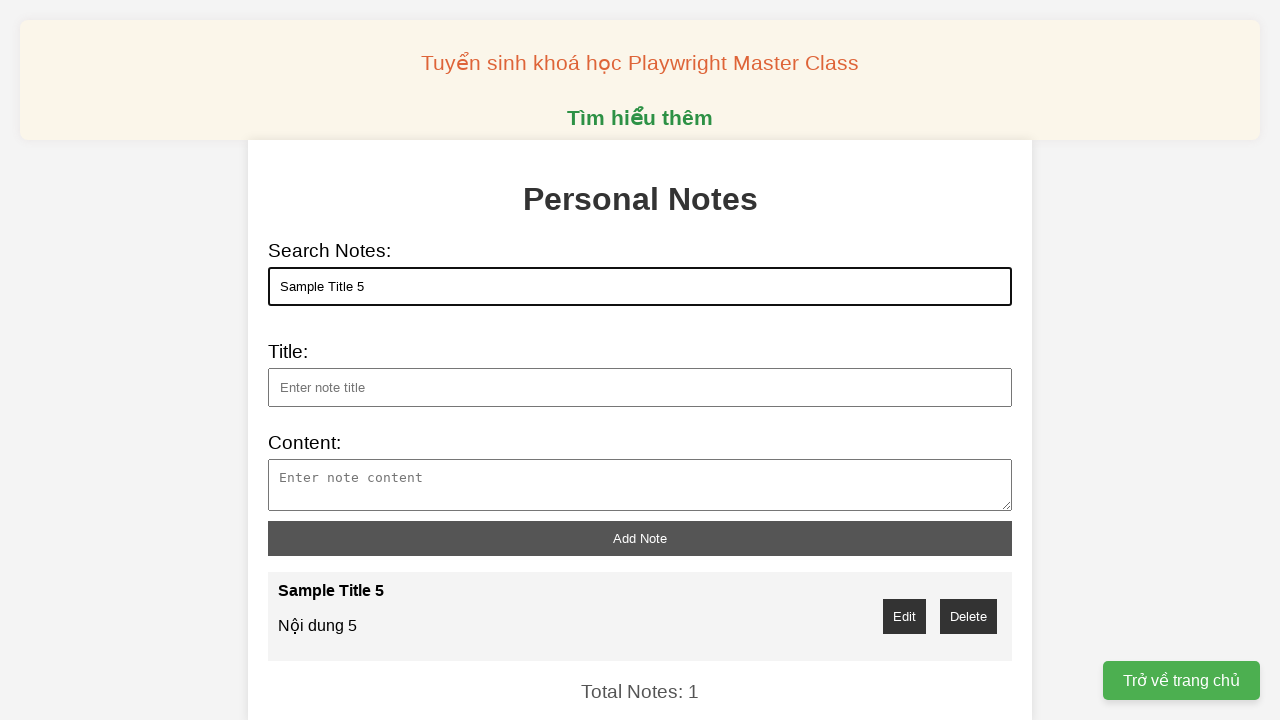